Tests a form submission on DemoQA by filling in user information fields (name, email, address) and clicking submit

Starting URL: https://demoqa.com/text-box

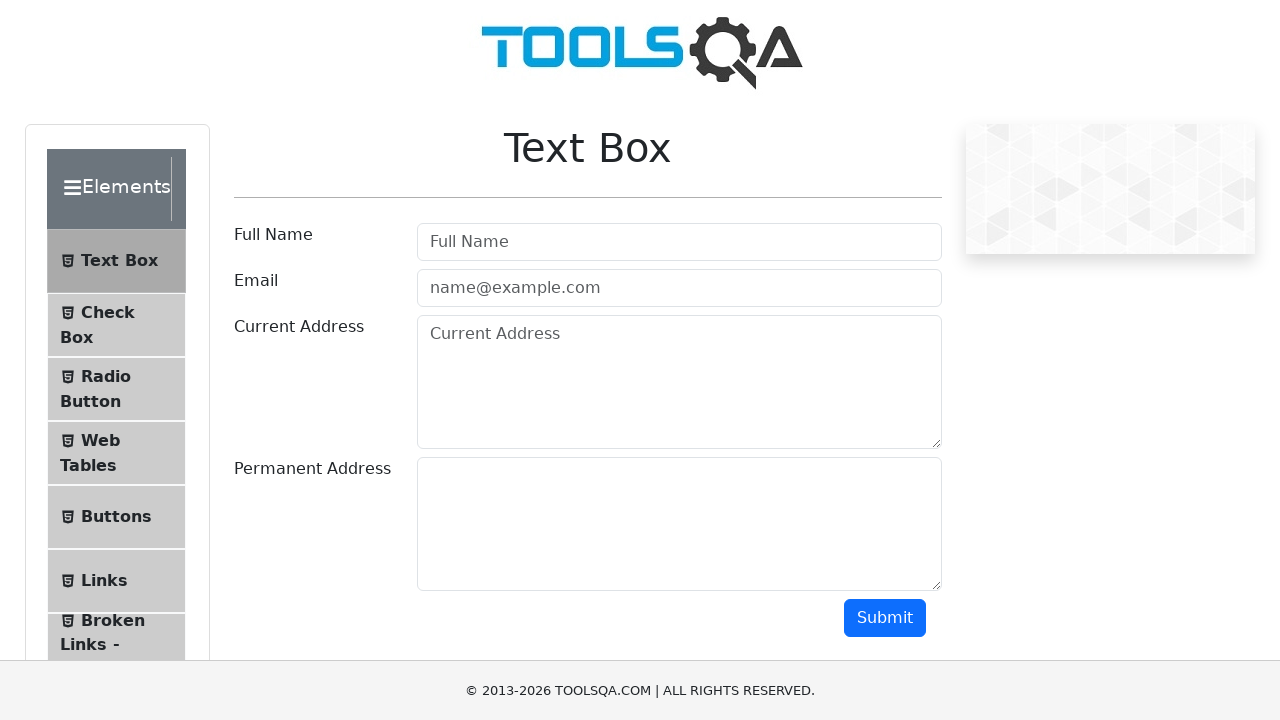

Filled Full Name field with 'John Doe' on #userName
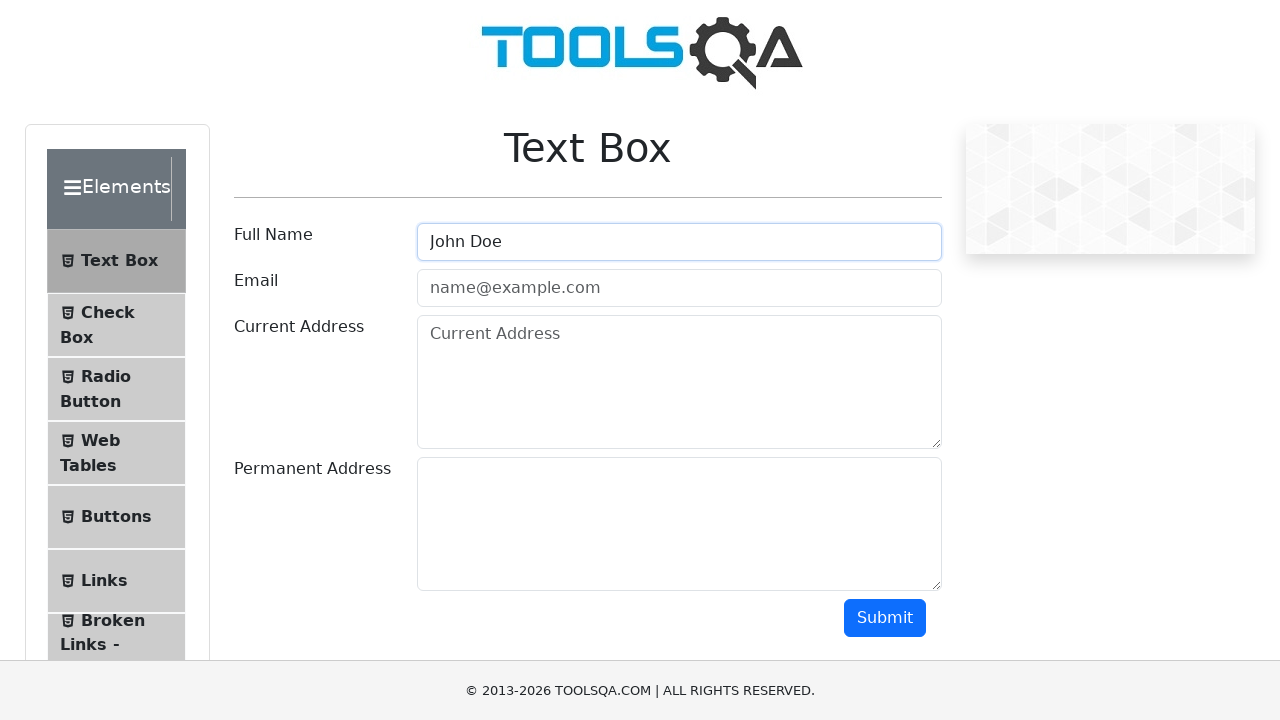

Filled Email field with 'john.doe@example.com' on #userEmail
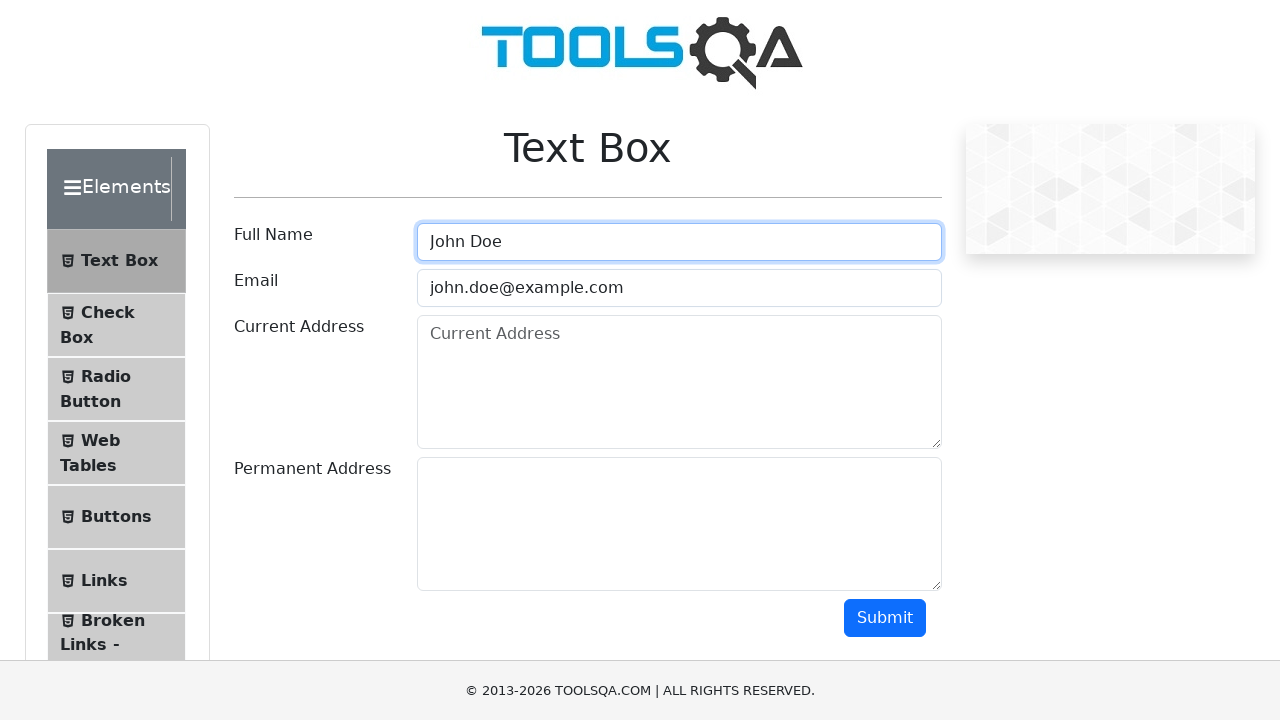

Filled Current Address field with '123 Main St, Springfield' on #currentAddress
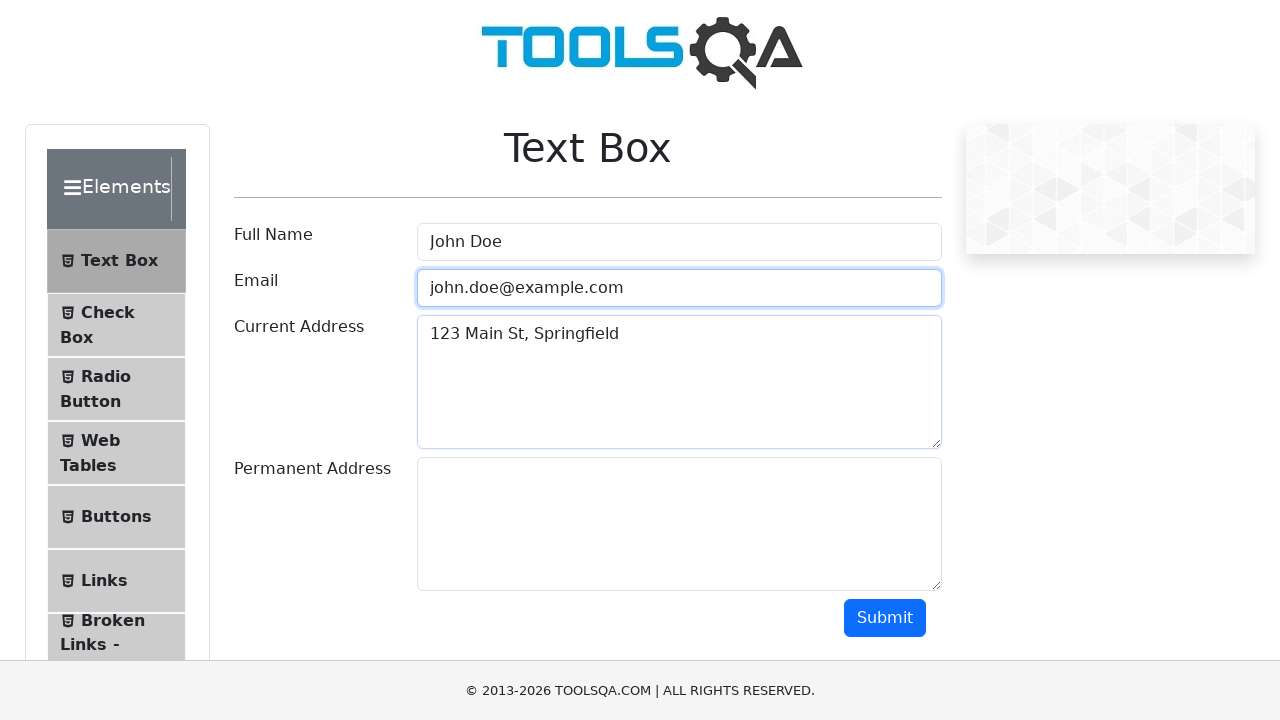

Clicked Submit button to submit the form at (885, 618) on #submit
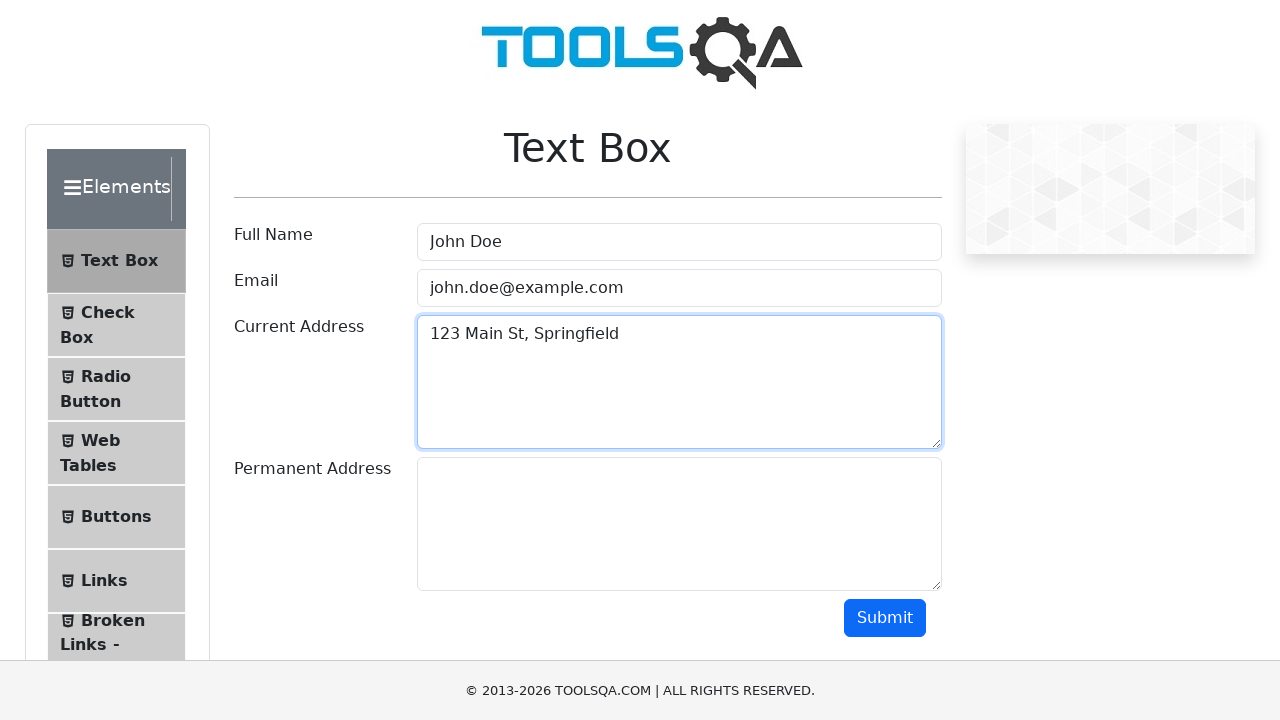

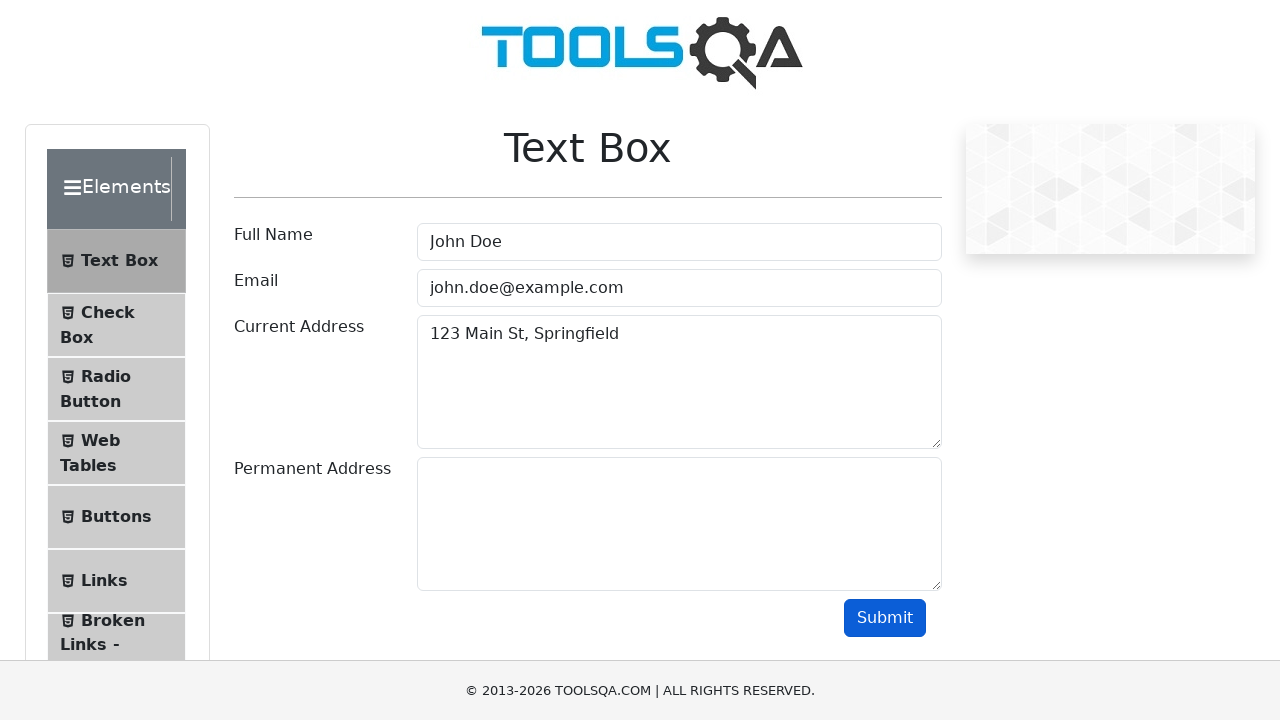